Tests window handling by clicking a link that opens a new window and switching between browser windows

Starting URL: https://rahulshettyacademy.com/loginpagePractise/#

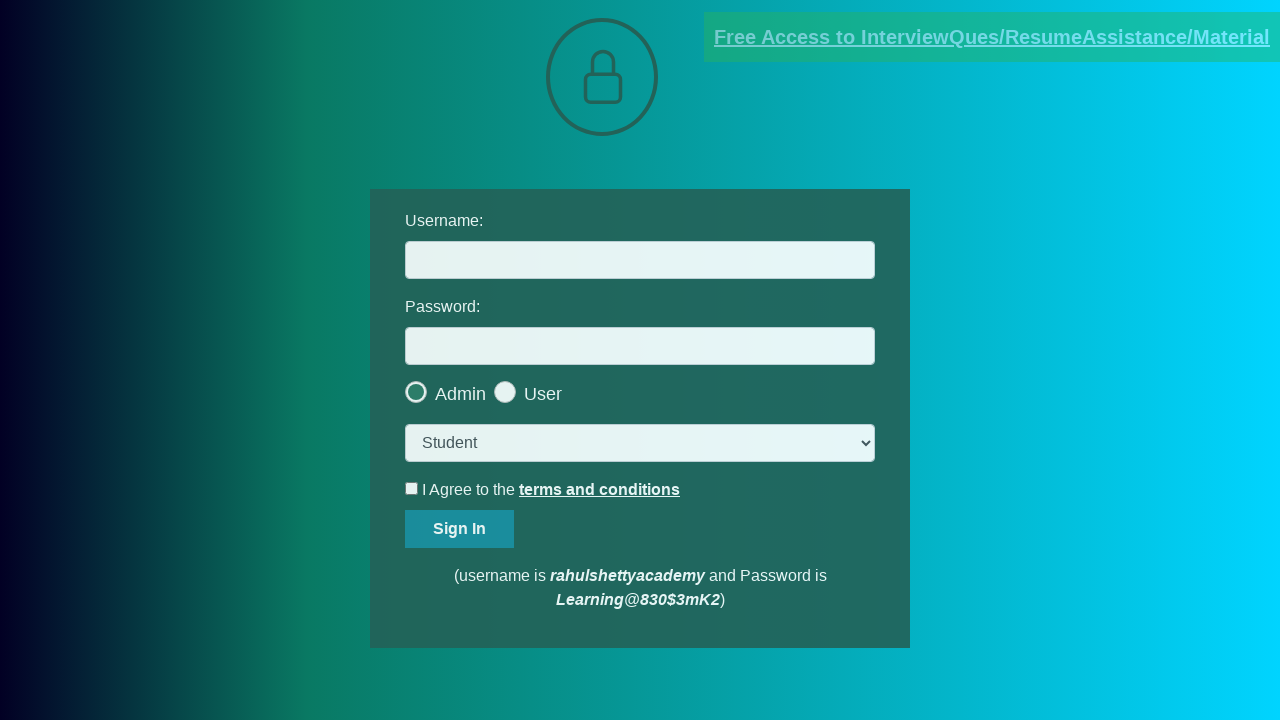

Clicked blinking text link to open new window at (992, 37) on xpath=//a[@class='blinkingText']
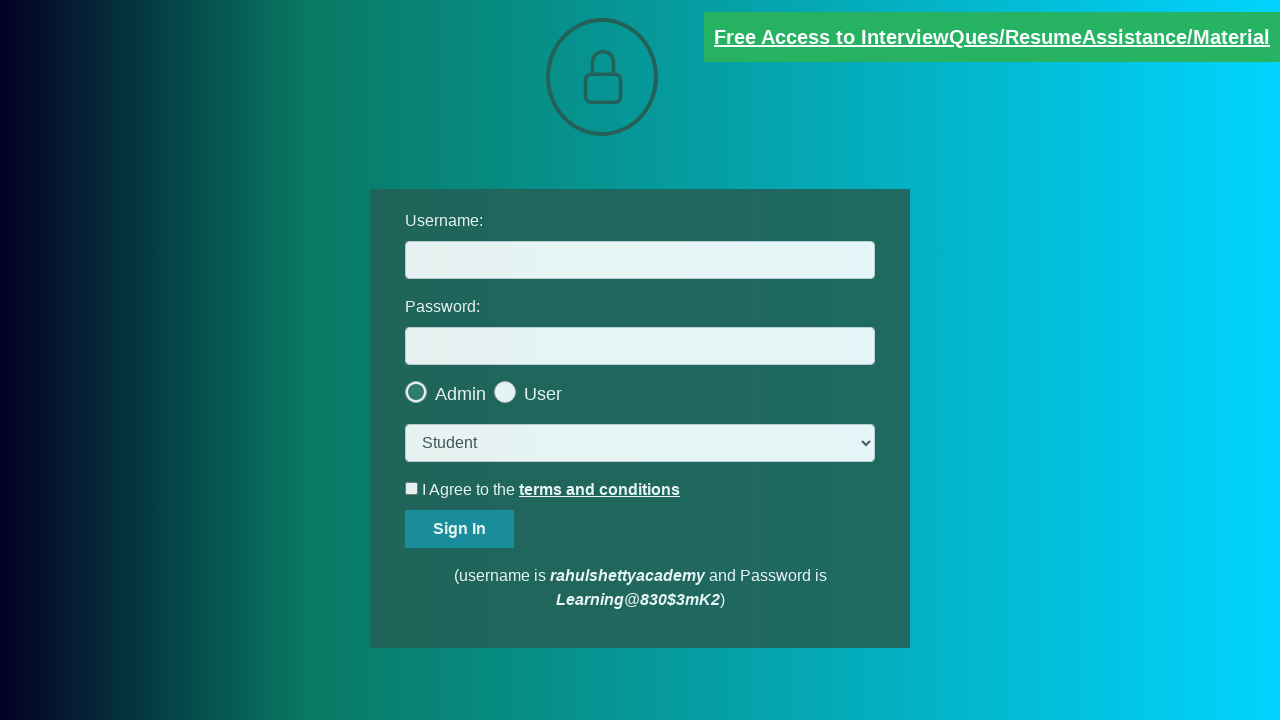

Waited 1000ms for new window to open
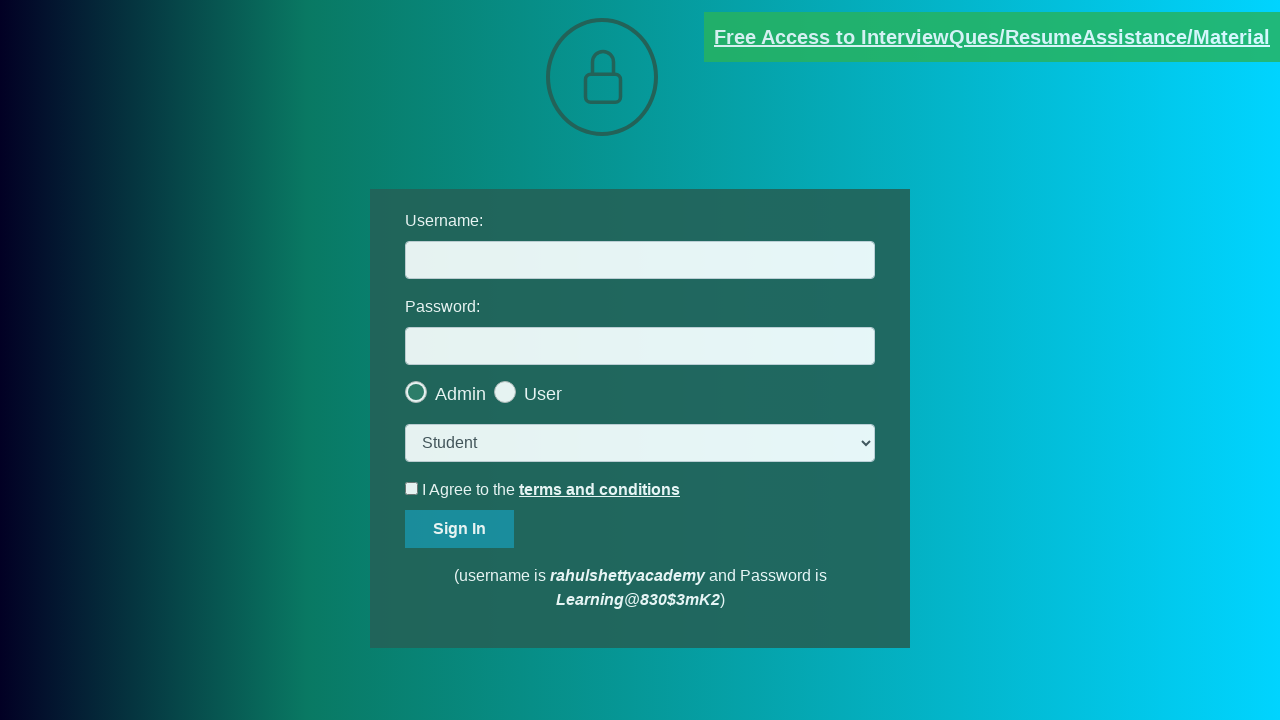

Retrieved all open pages/windows from browser context
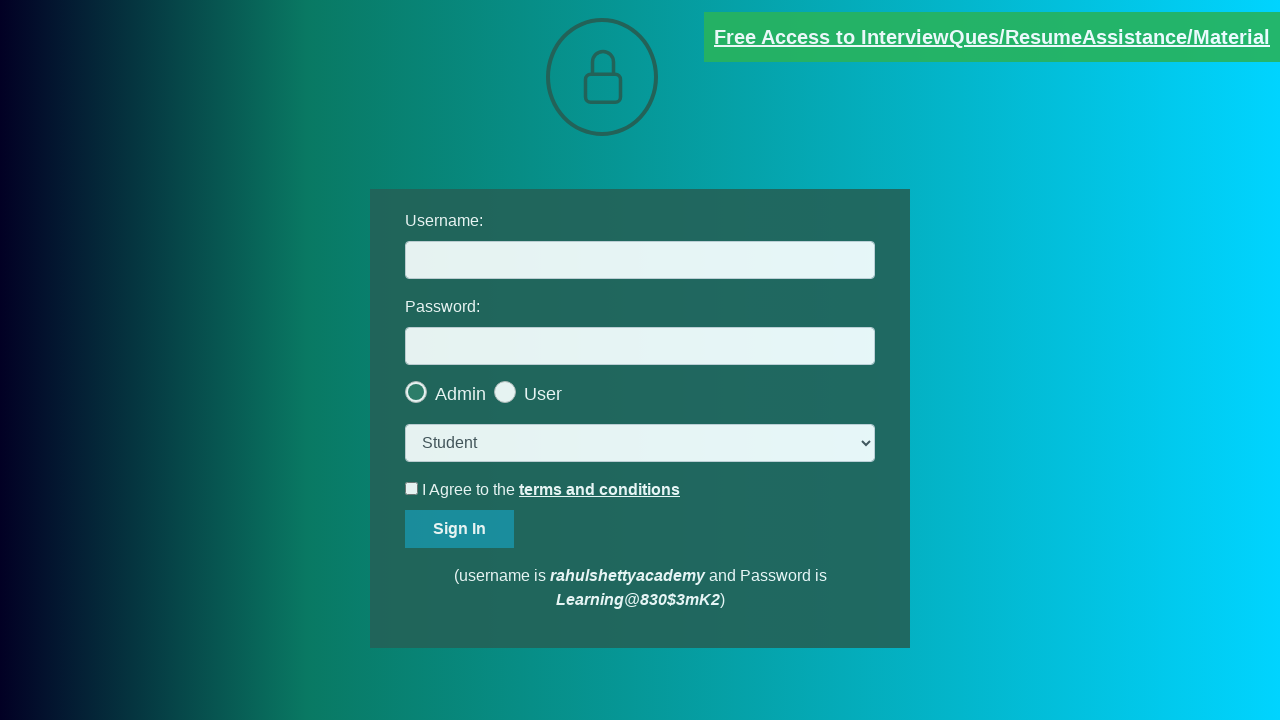

Logged number of open windows: 2
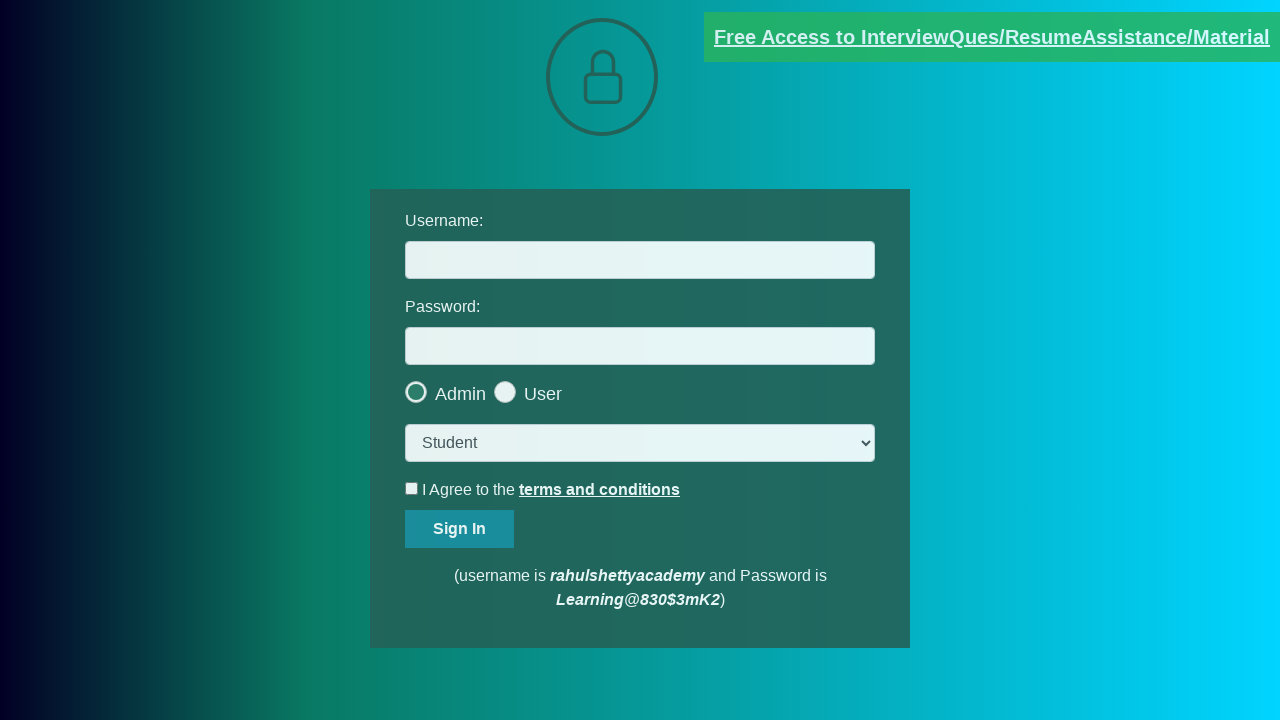

Brought window to front with URL: https://rahulshettyacademy.com/loginpagePractise/#
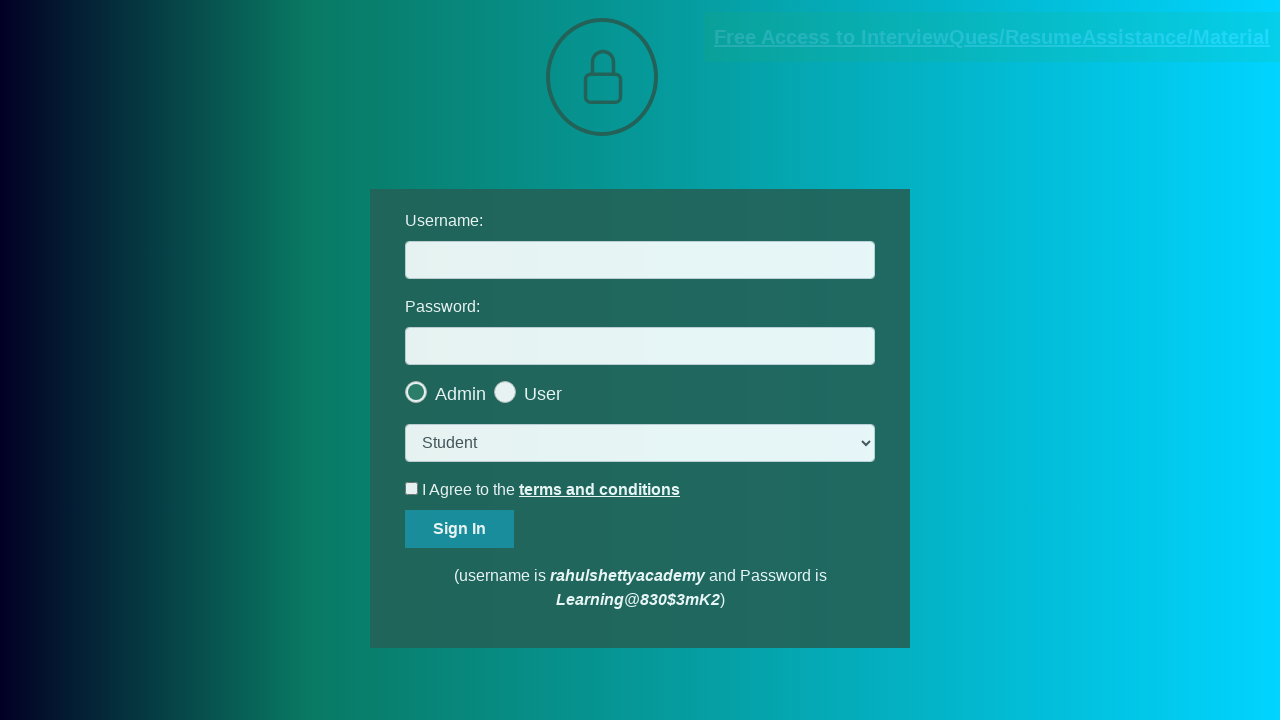

Logged current page URL: https://rahulshettyacademy.com/loginpagePractise/#
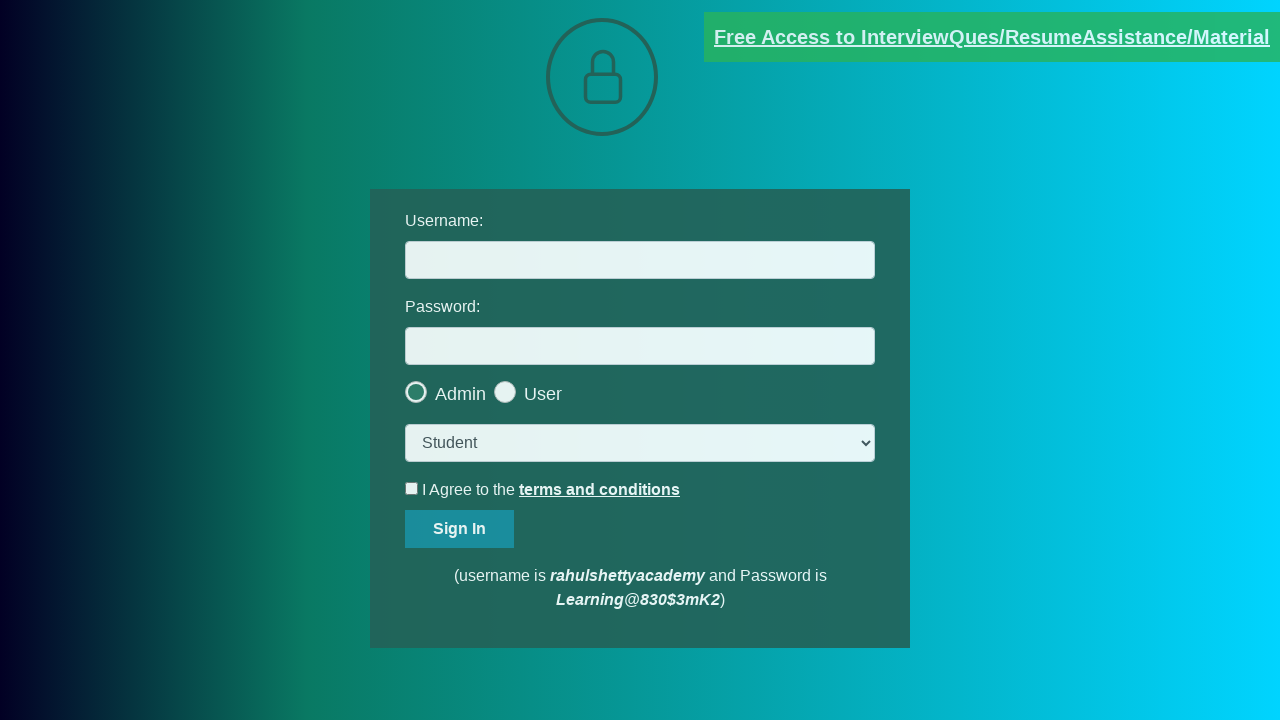

Brought window to front with URL: https://rahulshettyacademy.com/documents-request
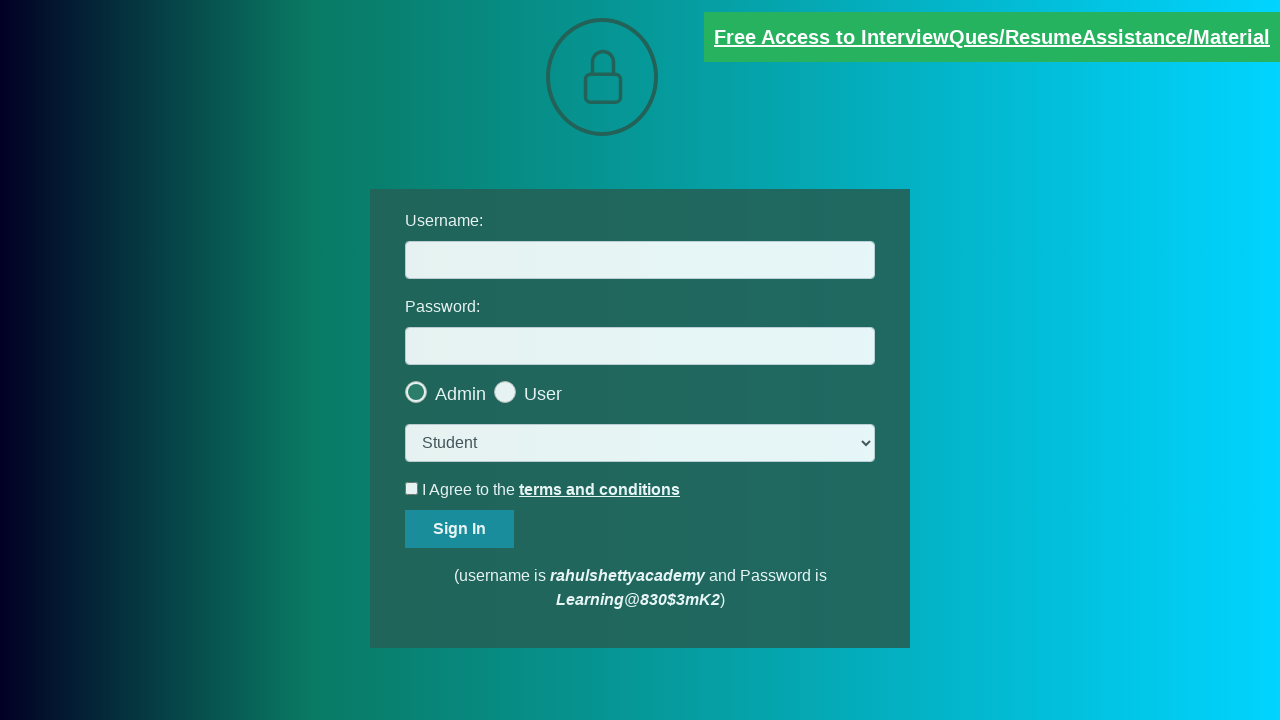

Logged current page URL: https://rahulshettyacademy.com/documents-request
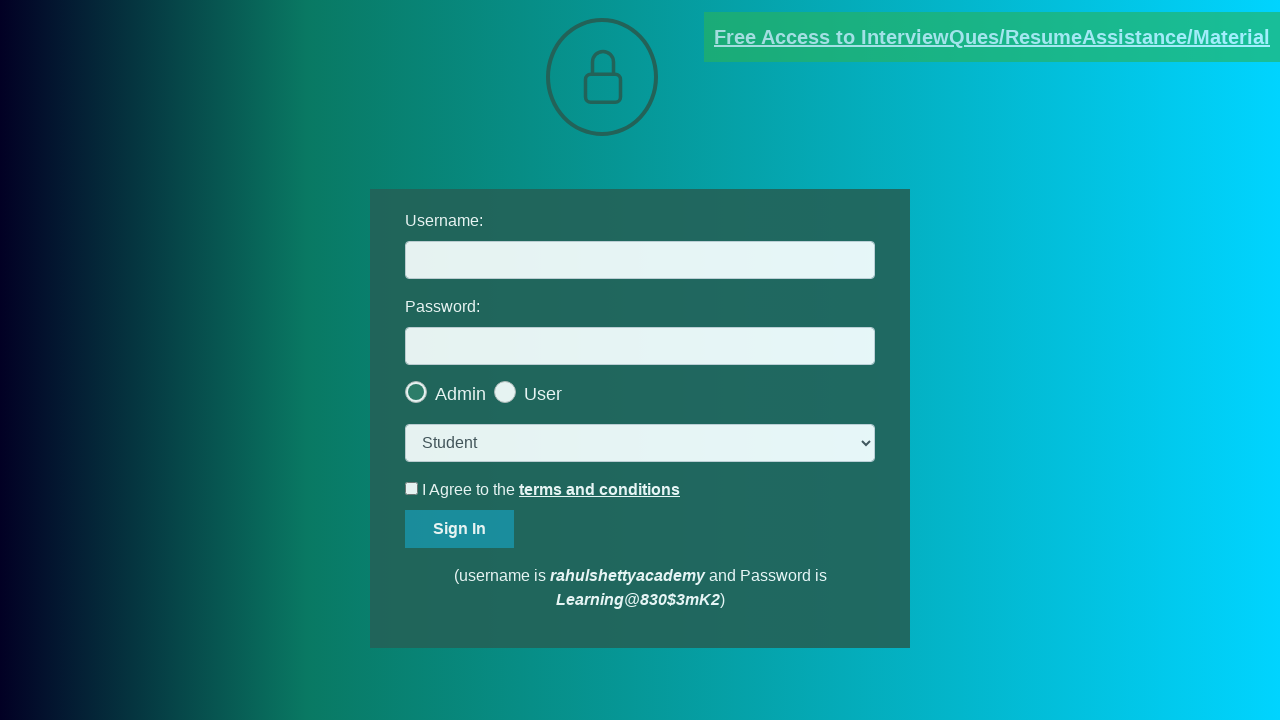

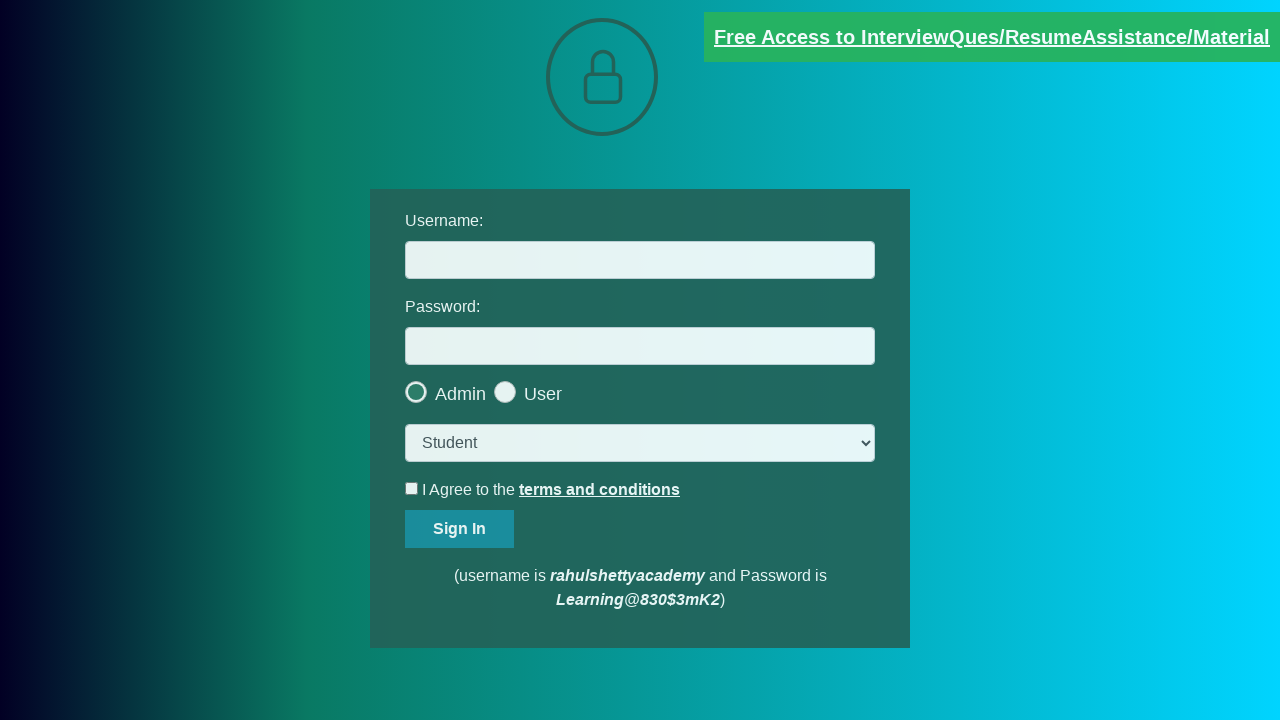